Tests window handling by clicking a link that opens a new window, switching between windows, and verifying text/title on both pages using a loop-based approach to find the new window.

Starting URL: https://the-internet.herokuapp.com/windows

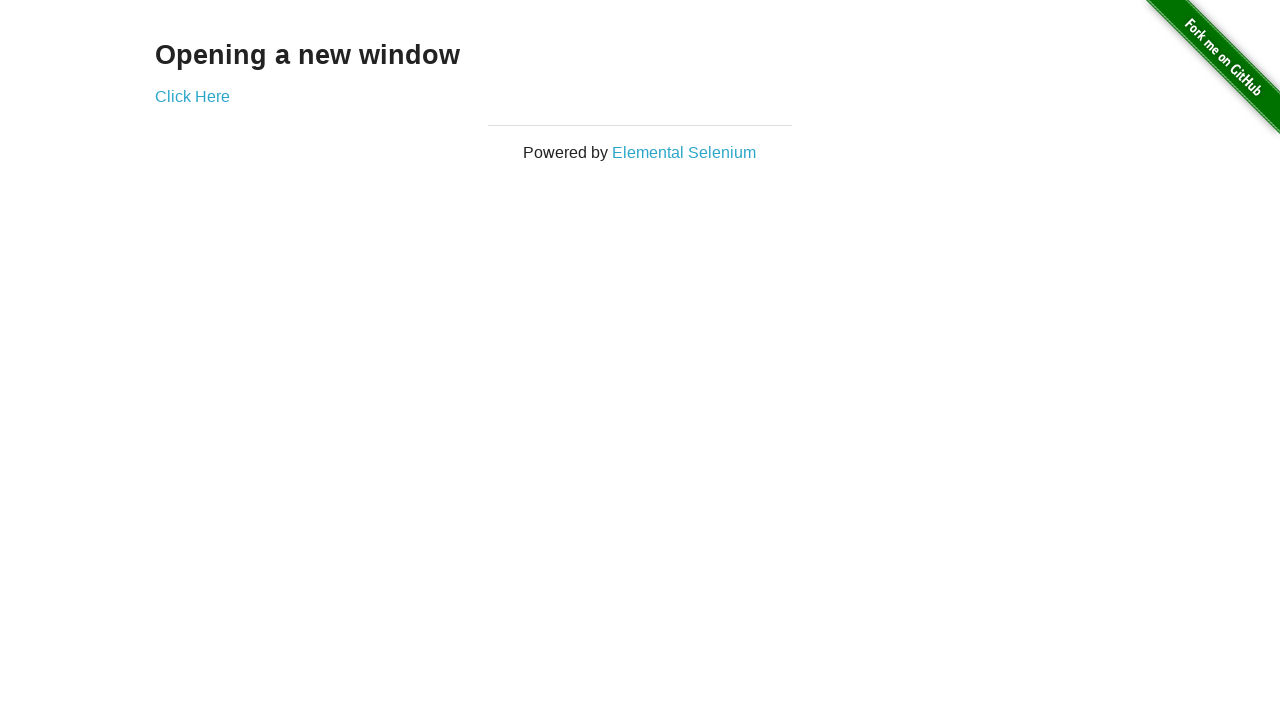

Retrieved heading text from initial page
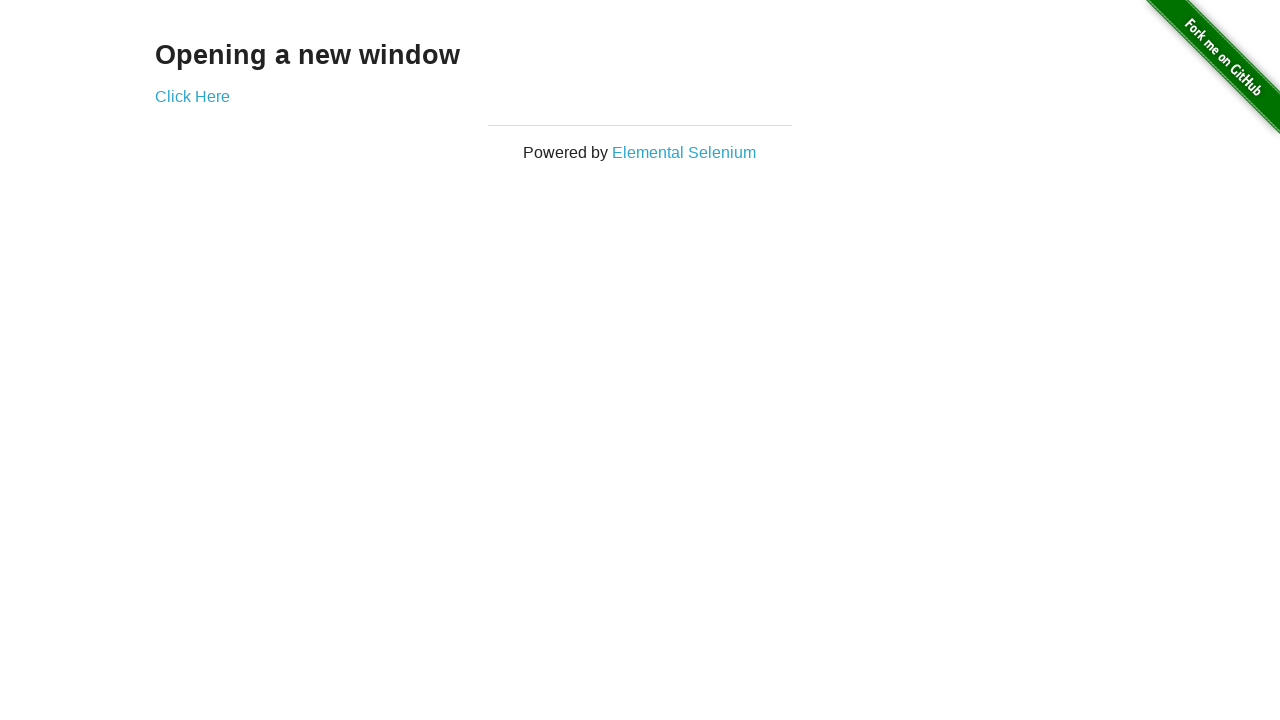

Verified initial page heading is 'Opening a new window'
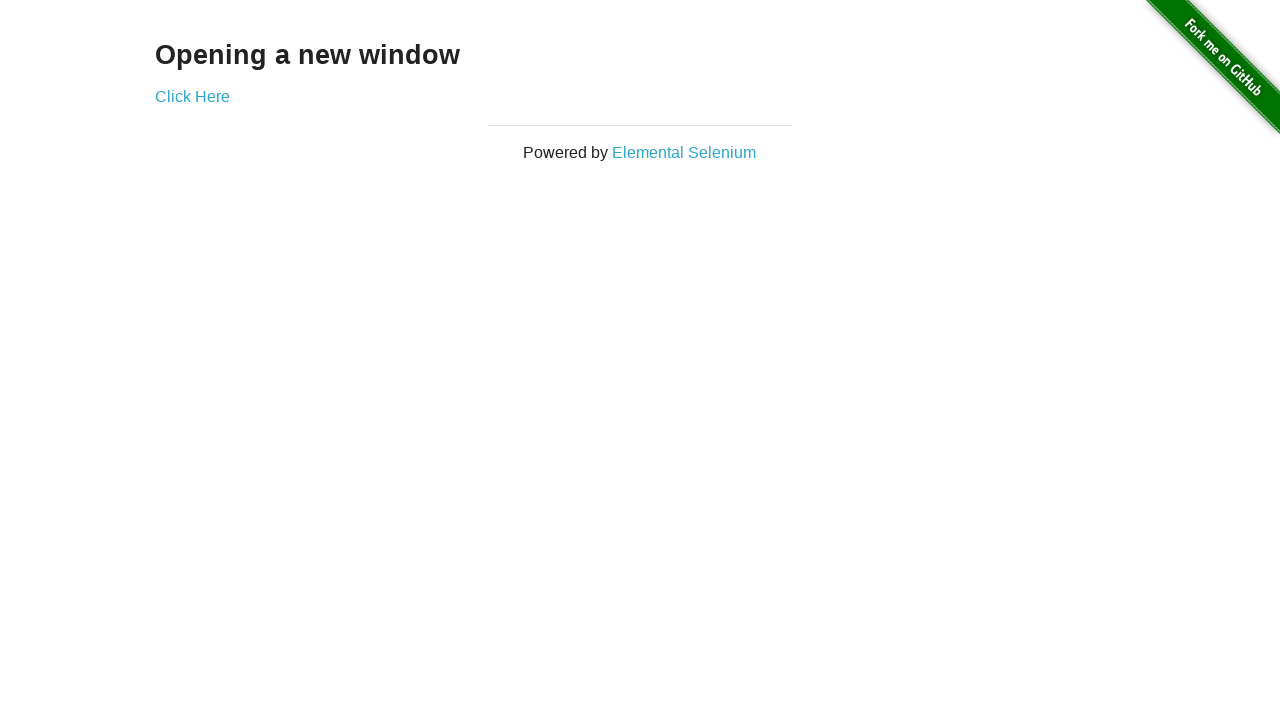

Verified initial page title is 'The Internet'
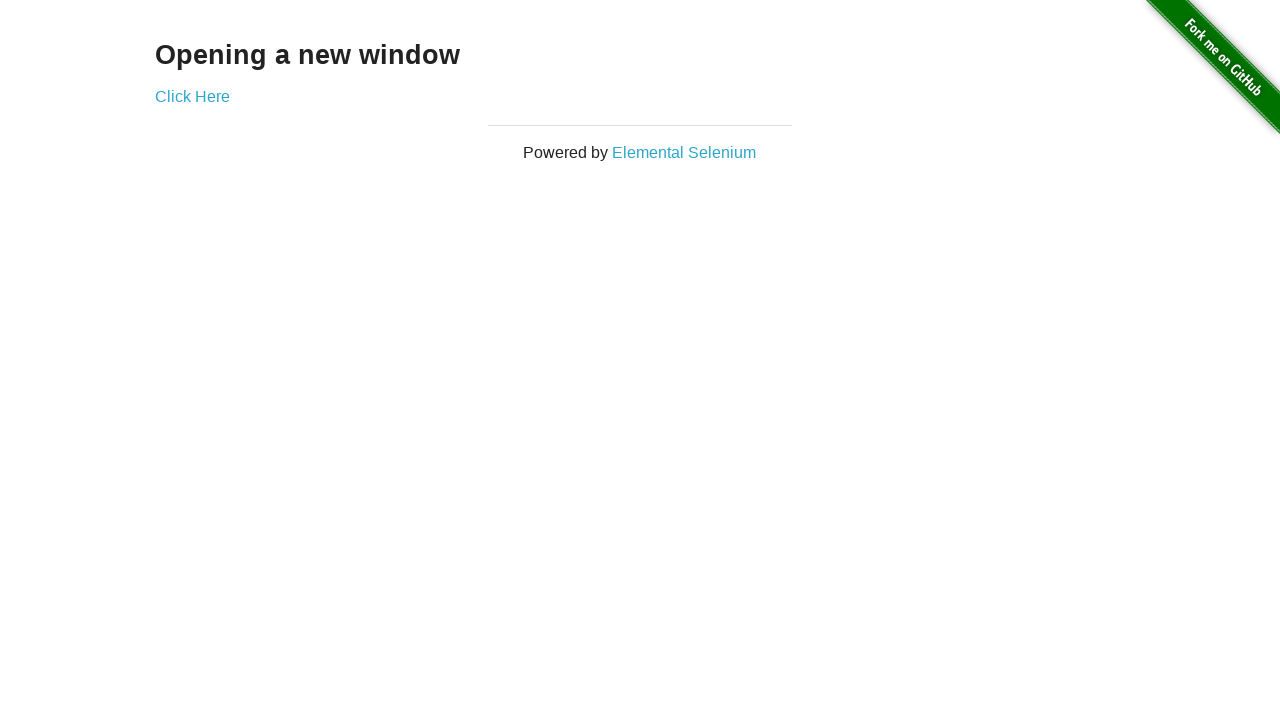

Clicked 'Click Here' link to open new window at (192, 96) on (//a)[2]
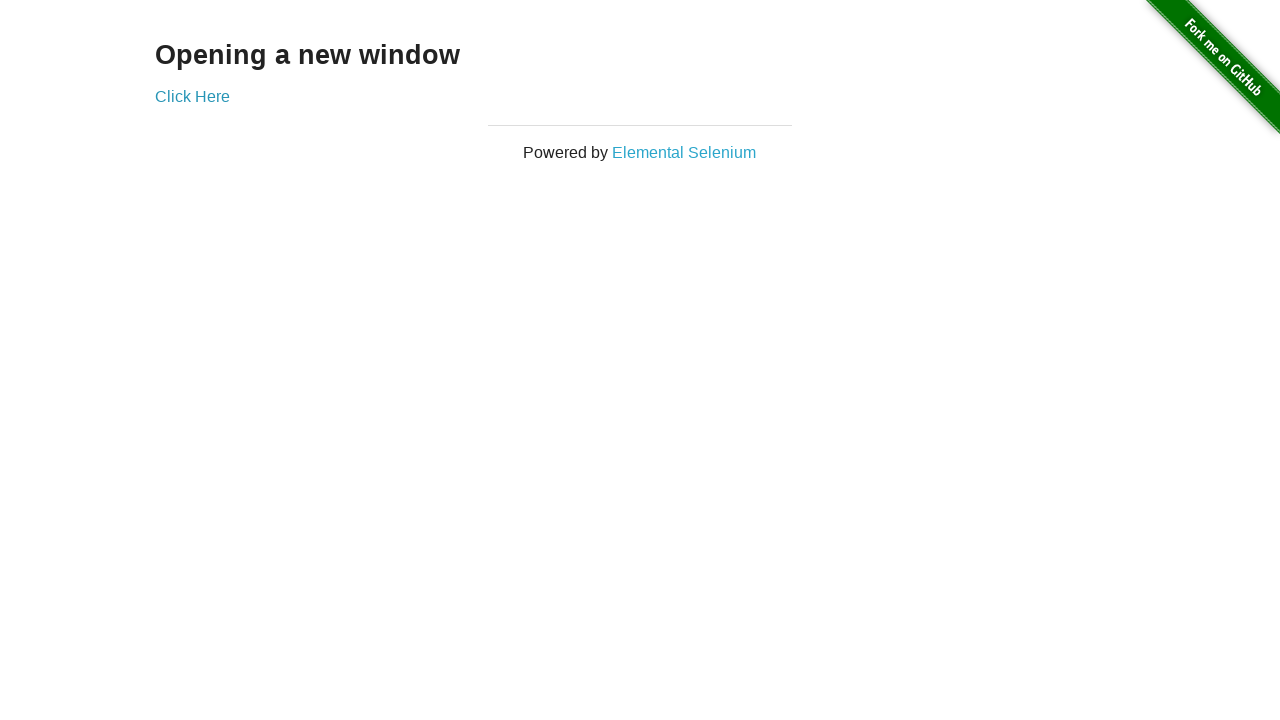

New window opened and page loaded
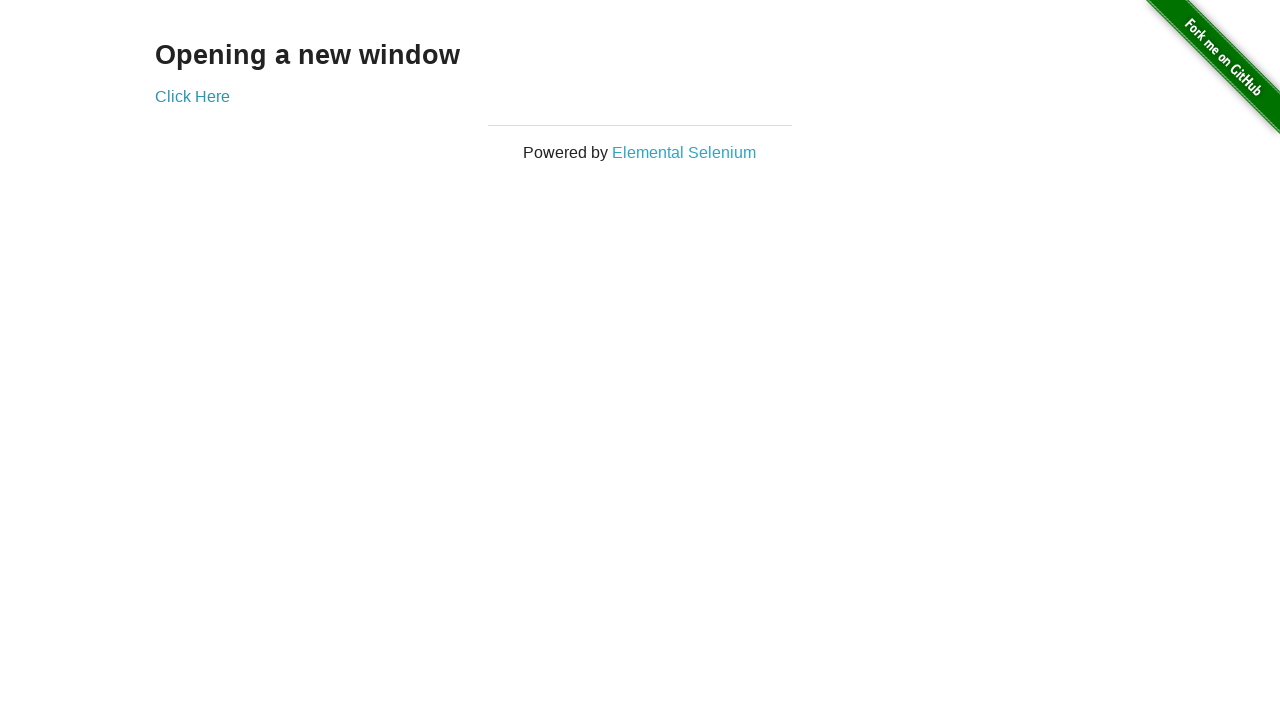

Retrieved heading text from new window
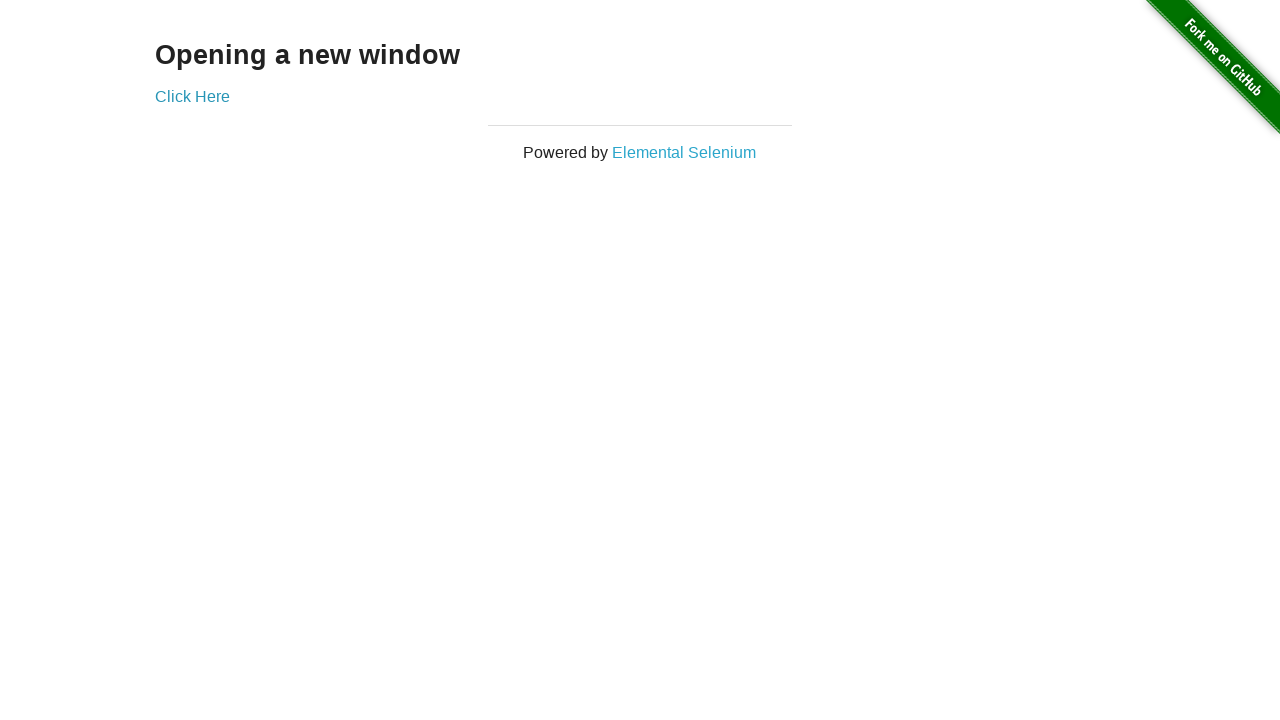

Verified new window heading is 'New Window'
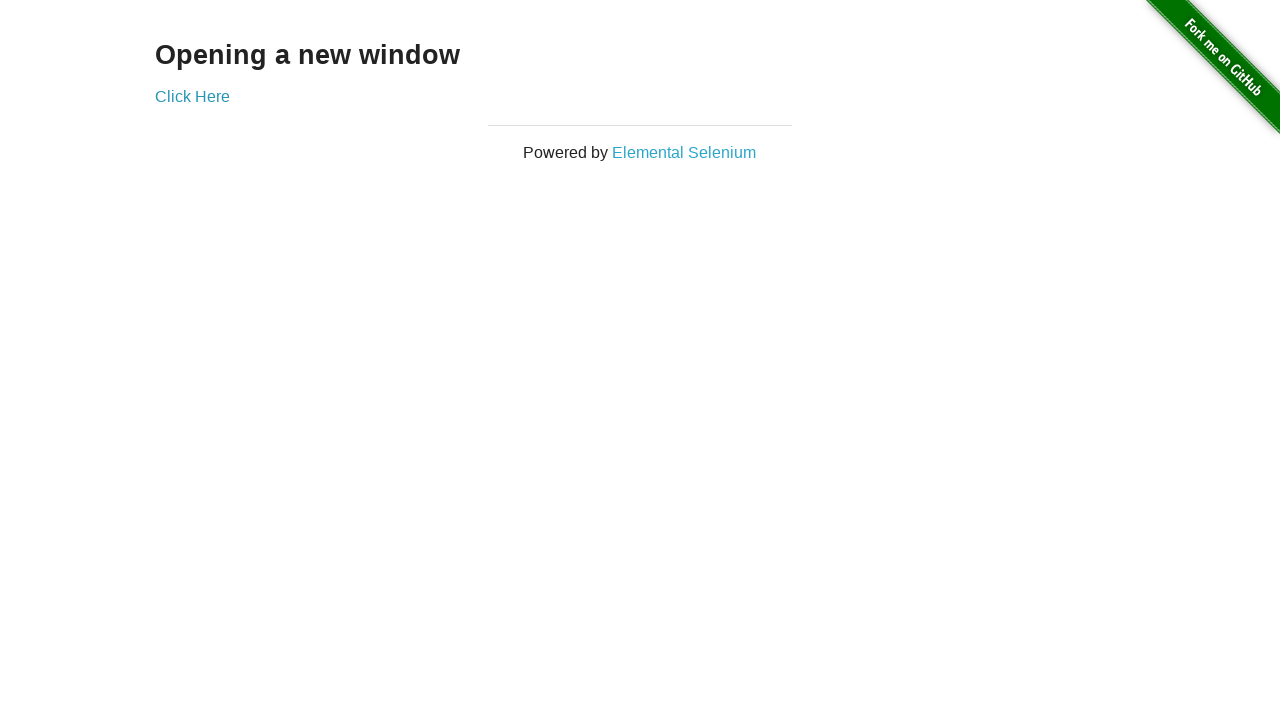

Switched back to original page
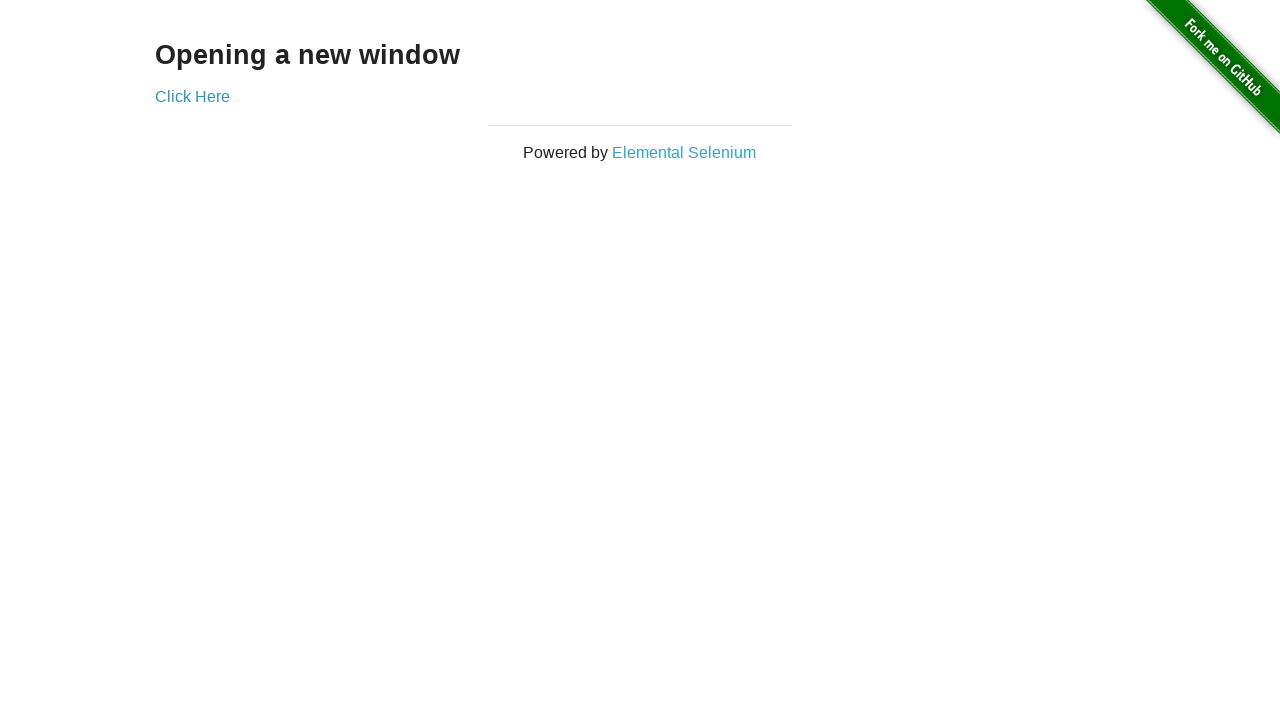

Verified original page title is still 'The Internet'
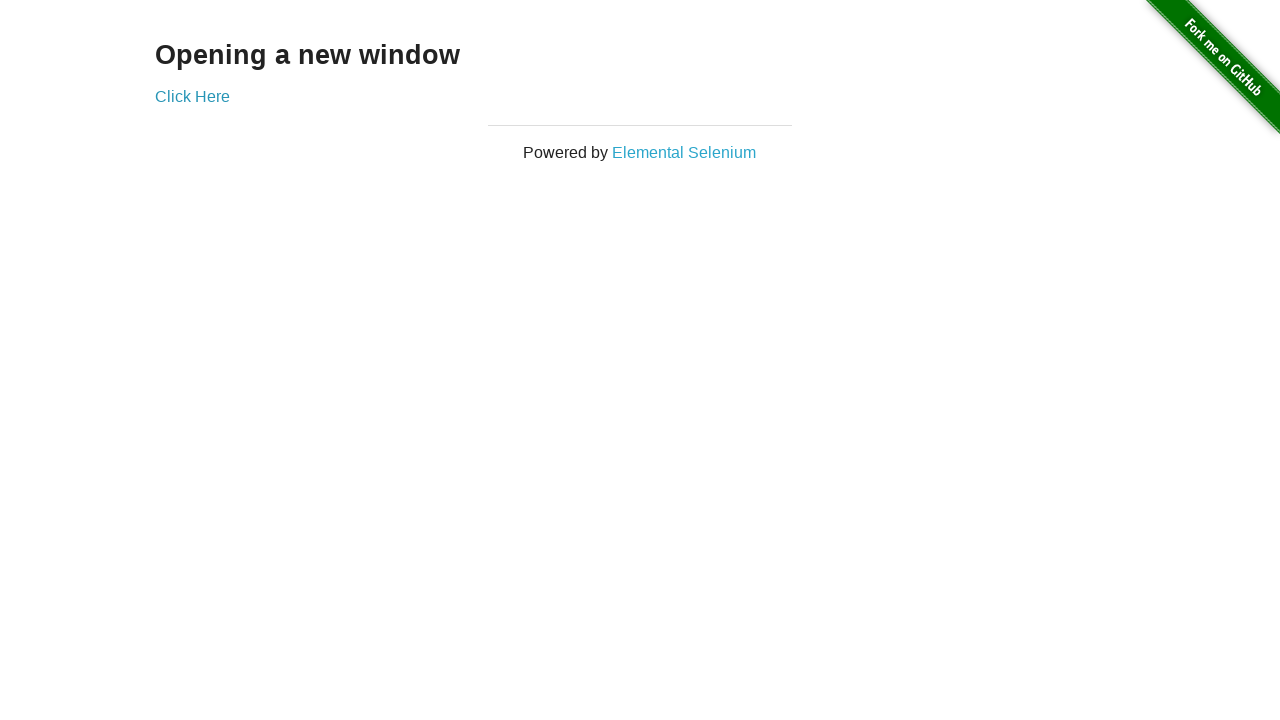

Switched to new window again
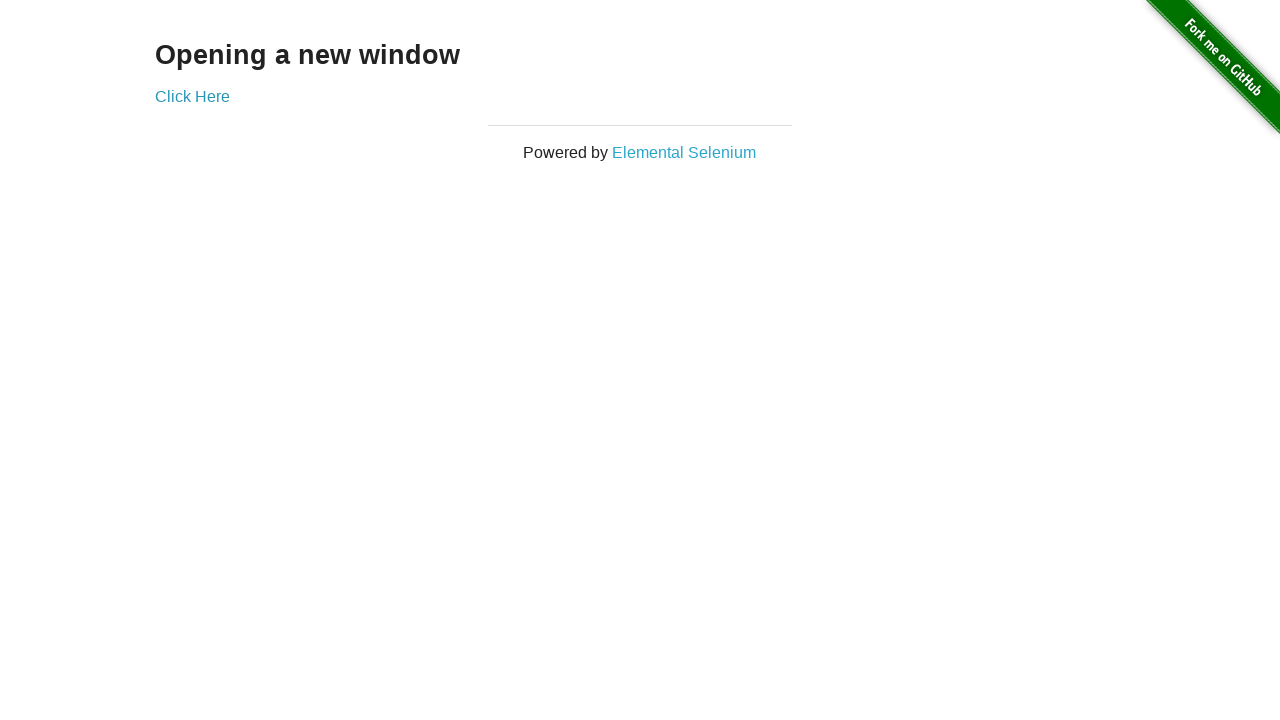

Switched back to original page
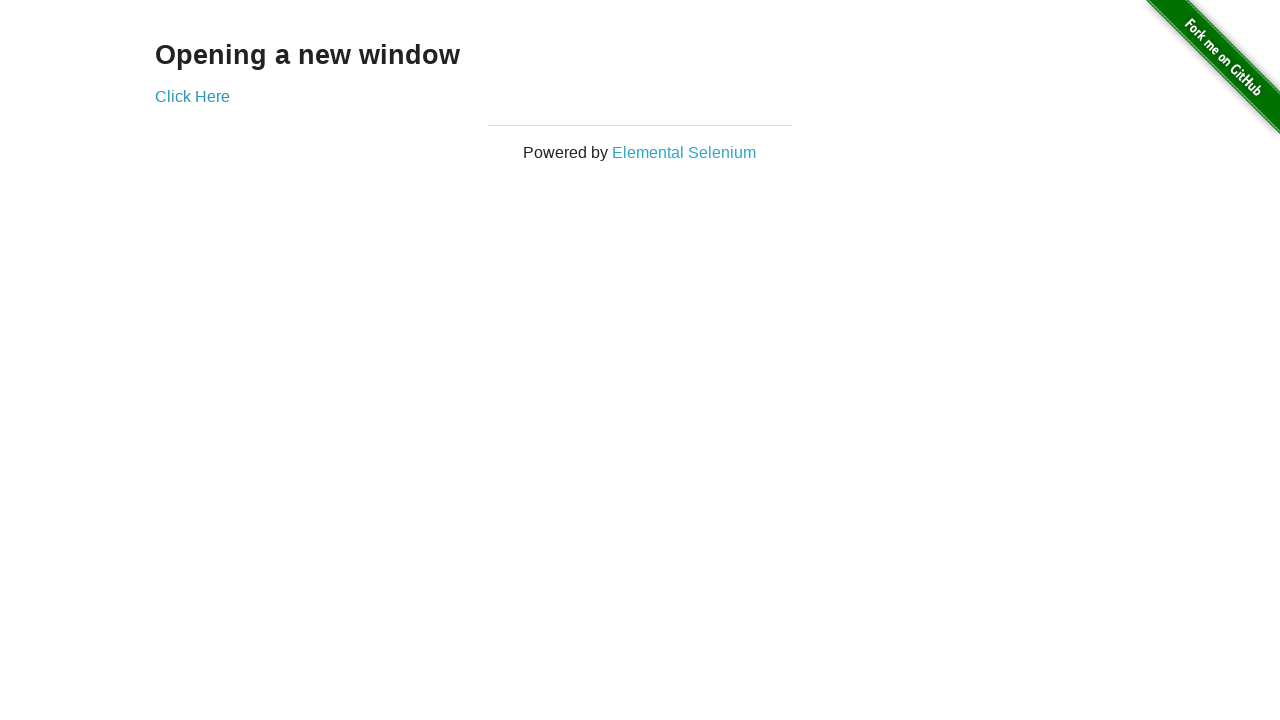

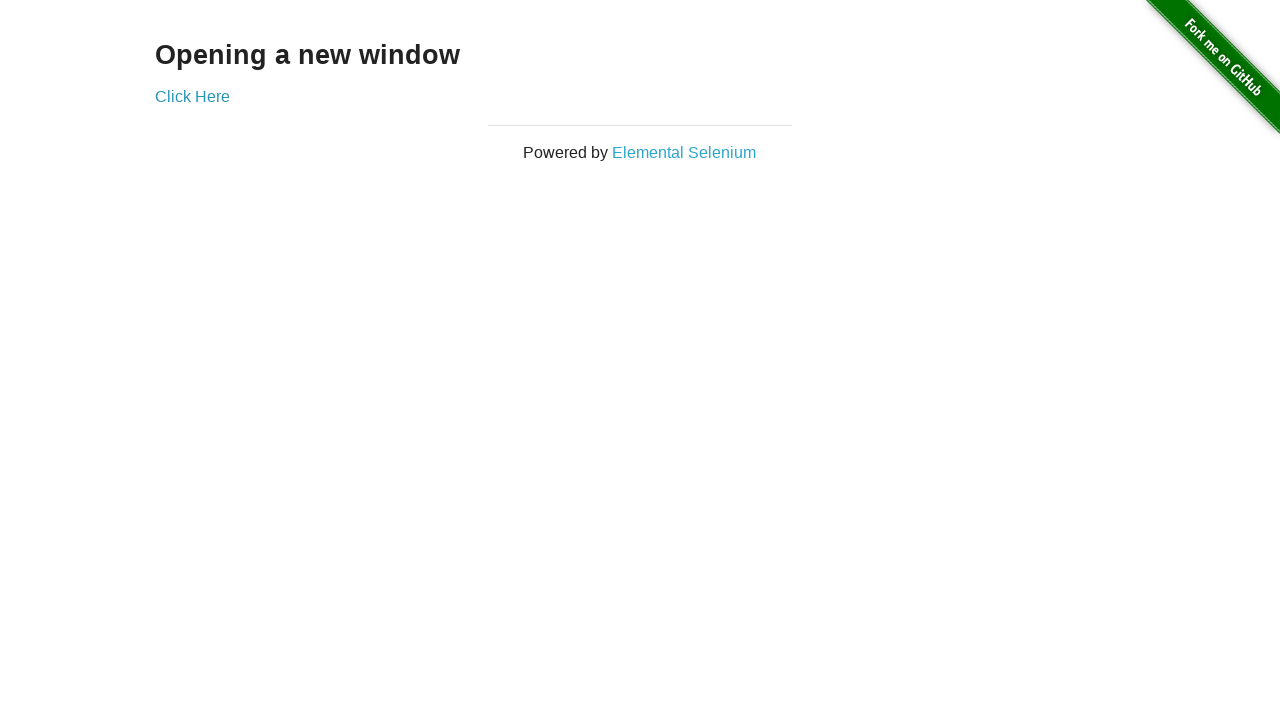